Tests the select menu dropdown functionality by clicking on the first dropdown field, selecting the second option from Group 1, and verifying the selection is displayed correctly.

Starting URL: https://demoqa.com/select-menu

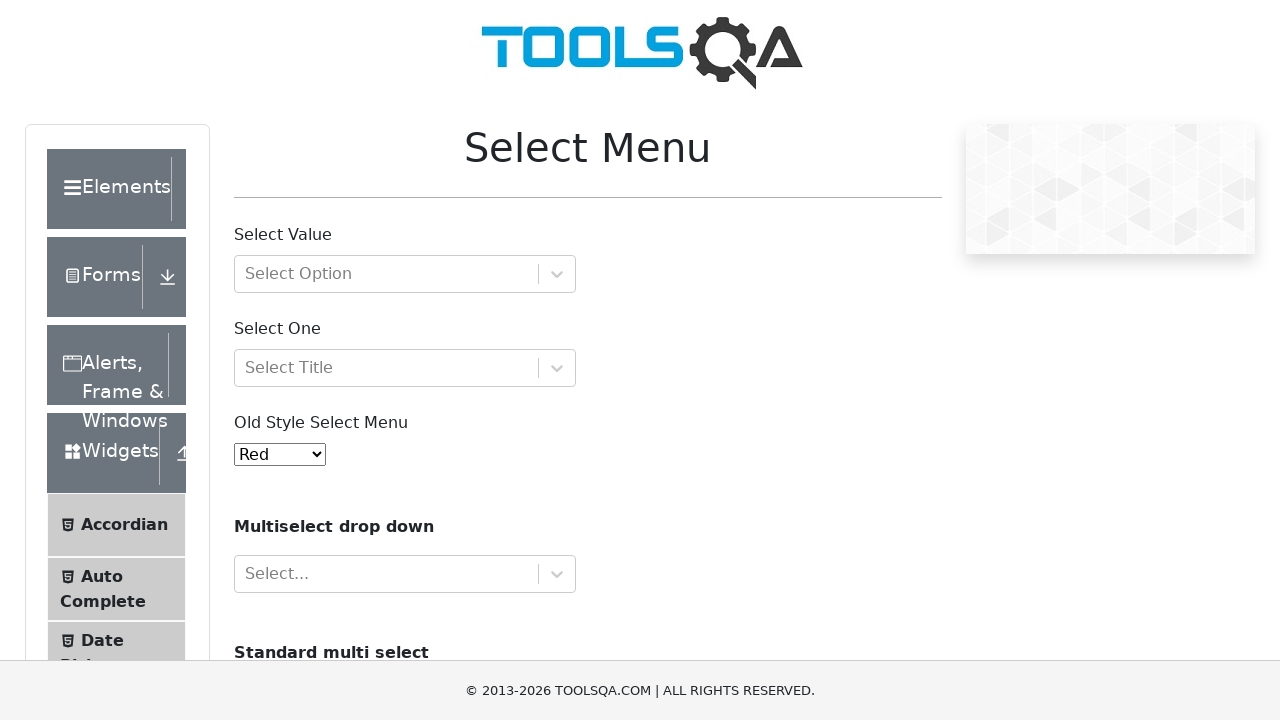

Clicked on the first dropdown field to open it at (405, 274) on xpath=//div[@id='withOptGroup']/div
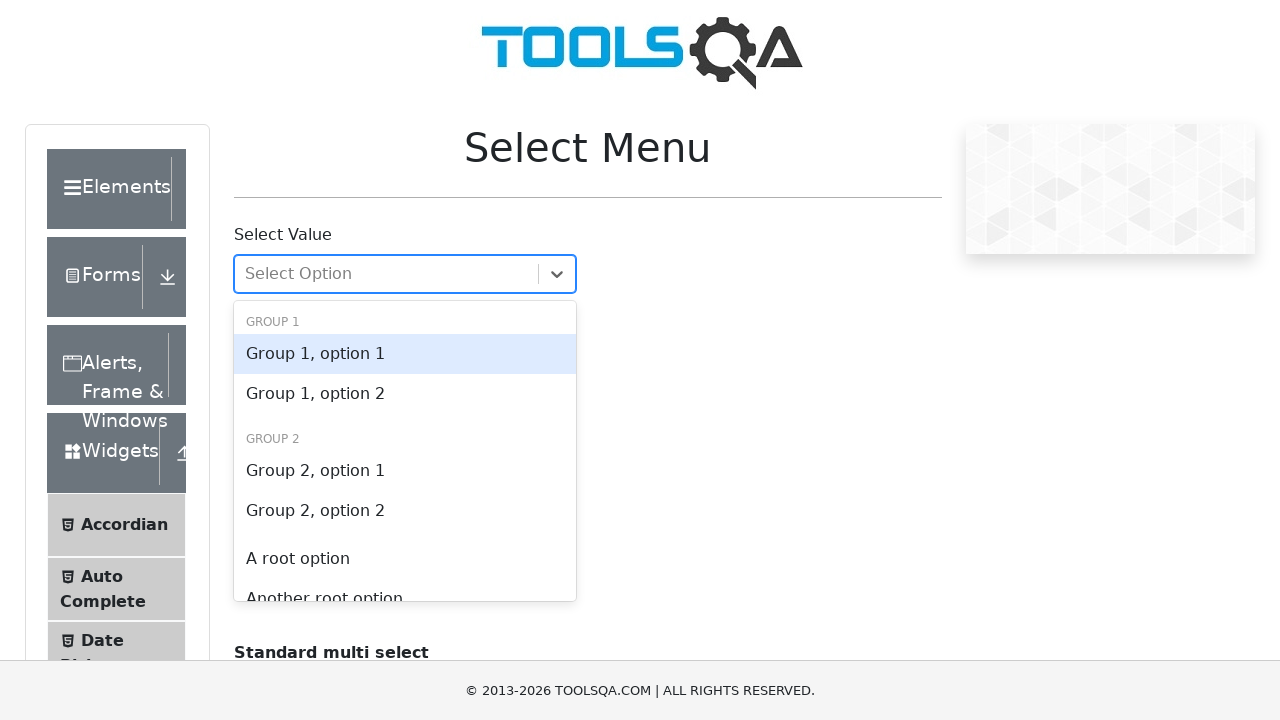

Selected 'Group 1, option 2' from the dropdown menu at (405, 394) on xpath=//div[contains(text(),'Group 1, option 2')]
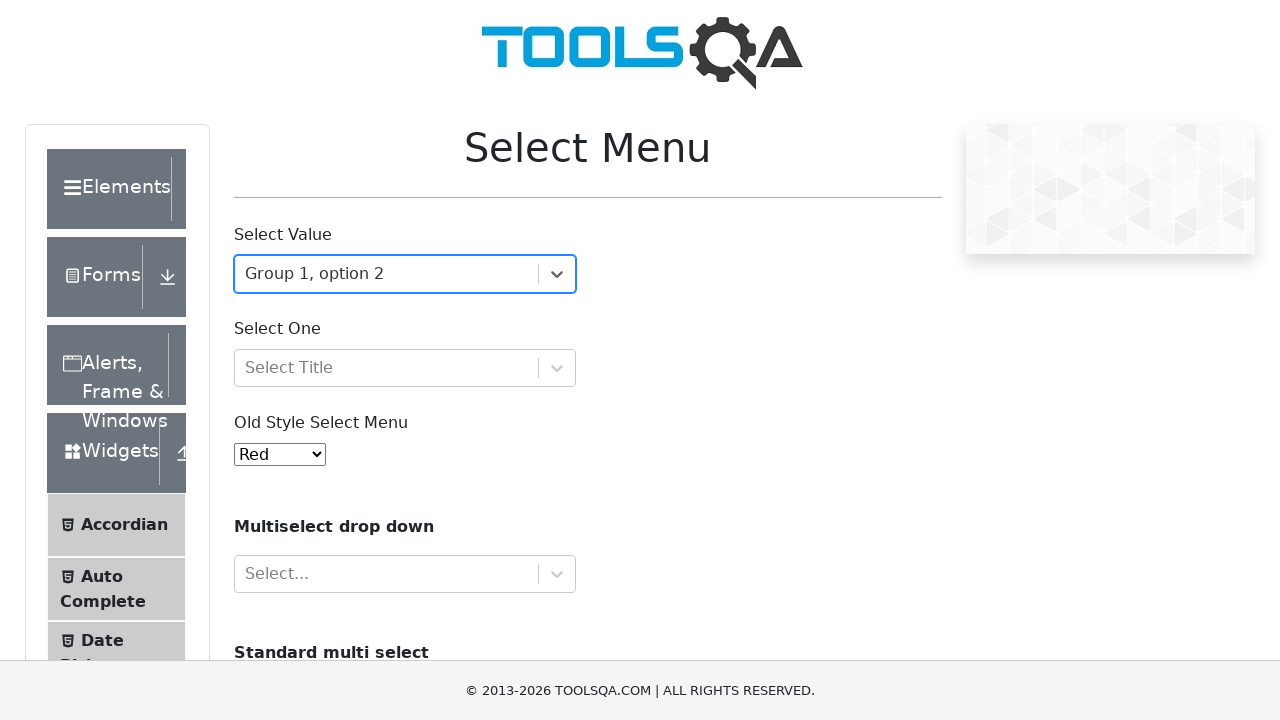

Verified that 'Group 1, option 2' is displayed as the selected value
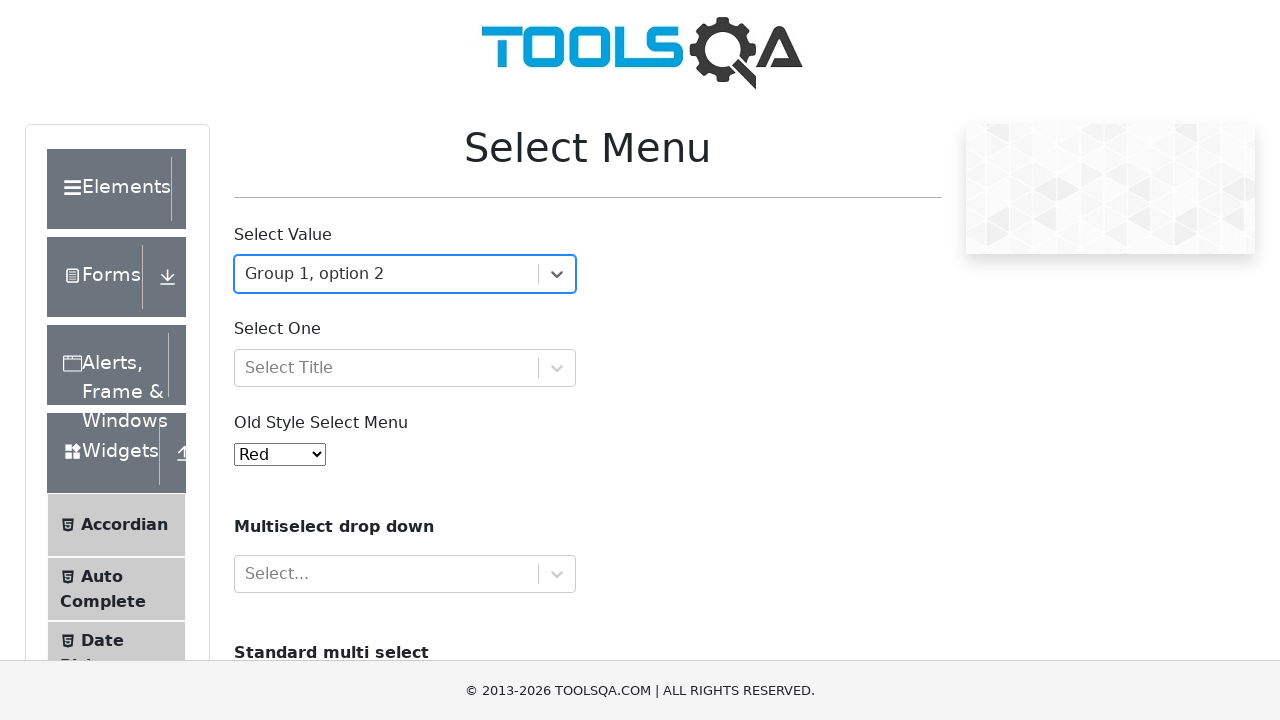

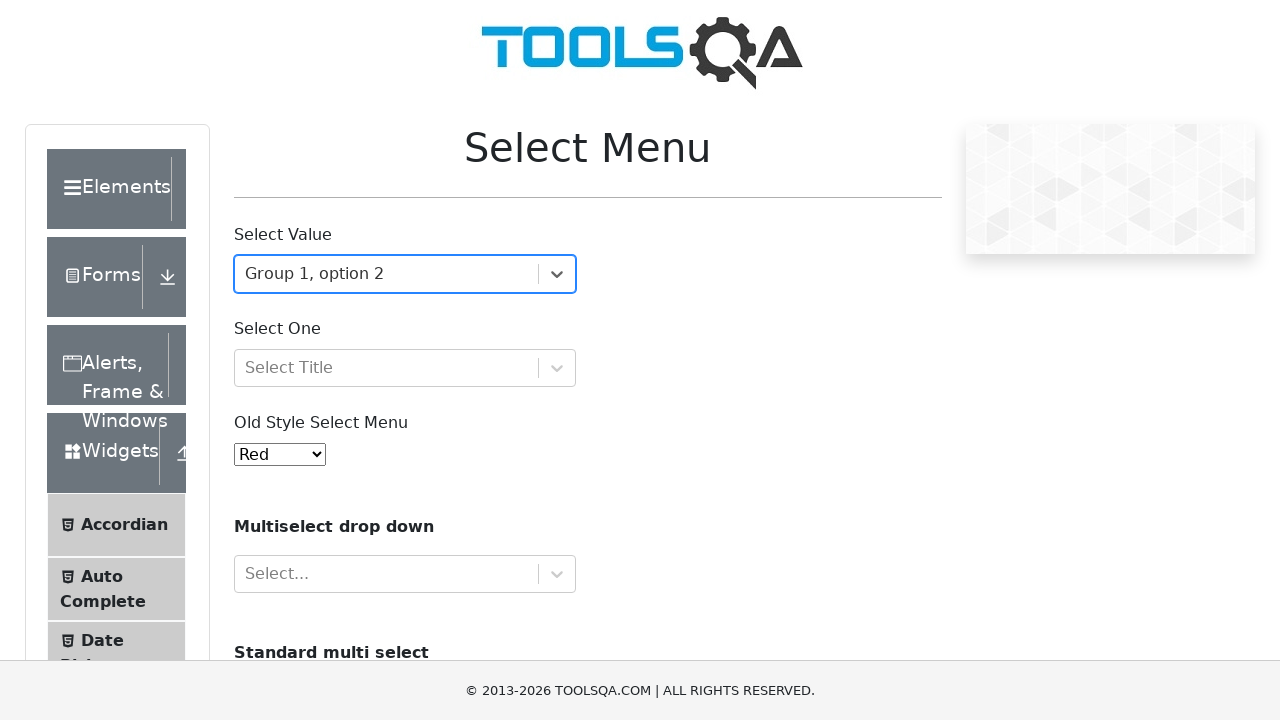